Retrieves and verifies basic page properties including title, URL, and page source

Starting URL: https://rahulshettyacademy.com/AutomationPractice/

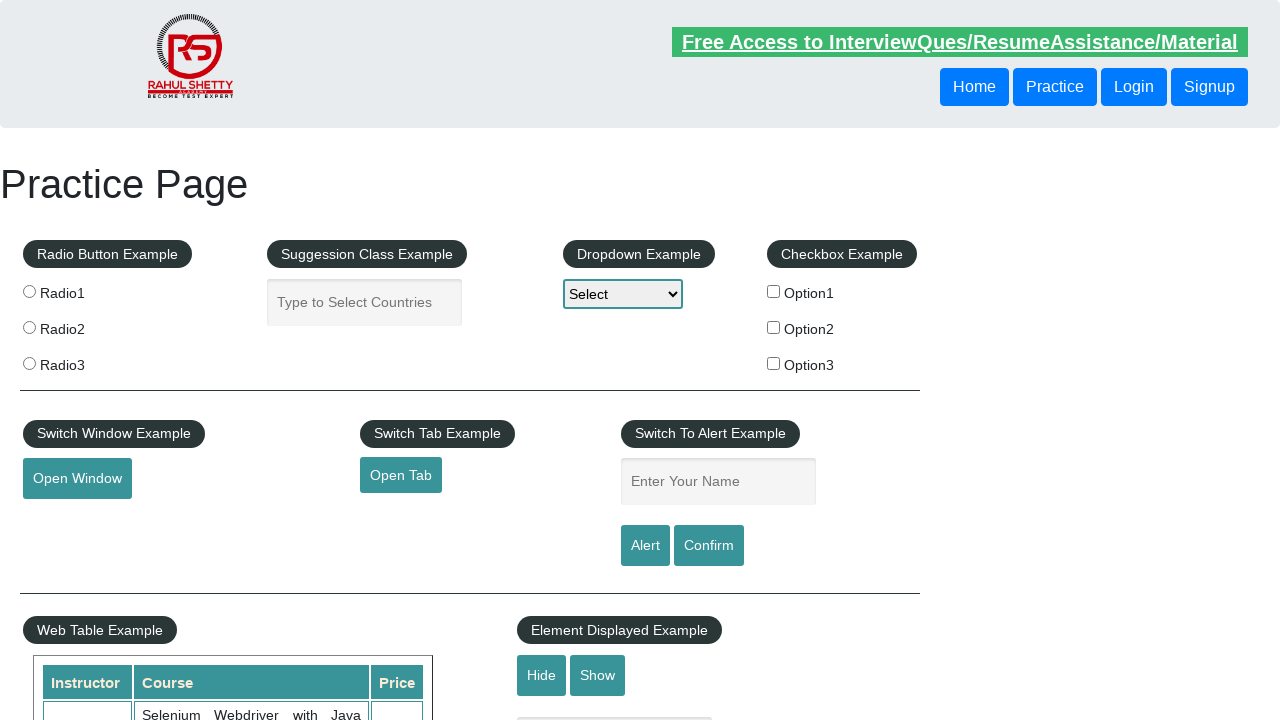

Retrieved page title
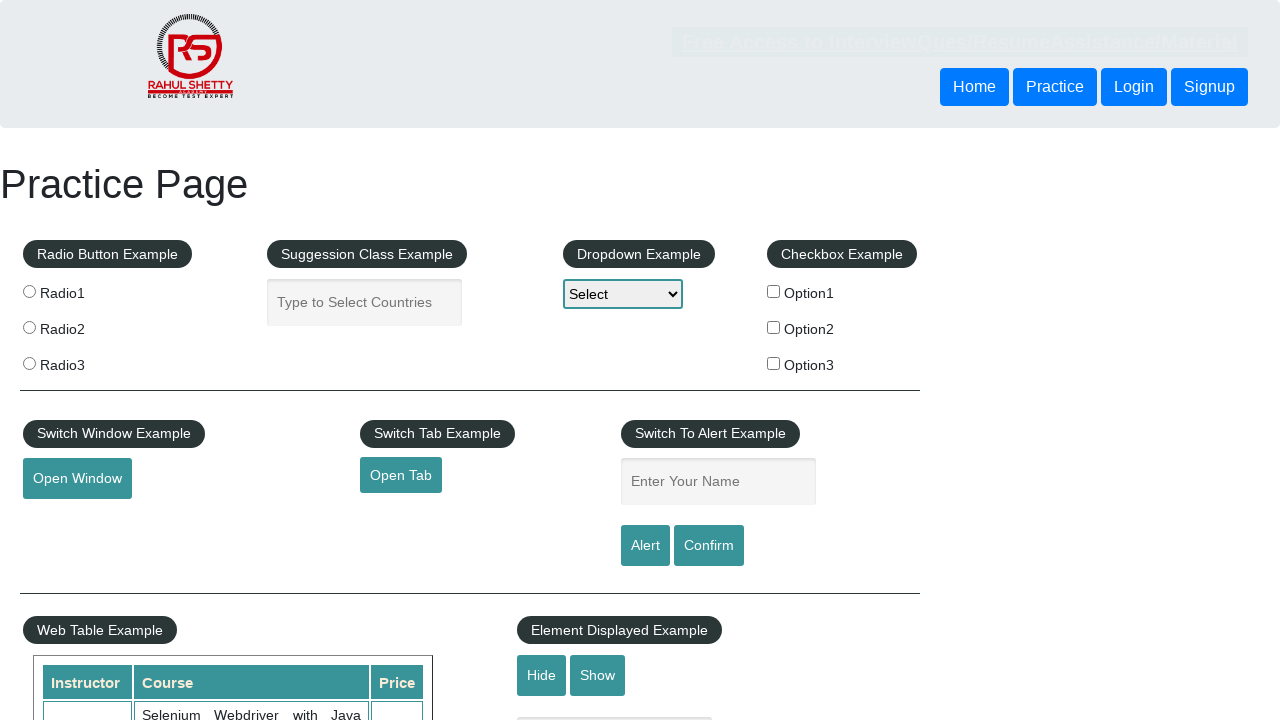

Retrieved current URL
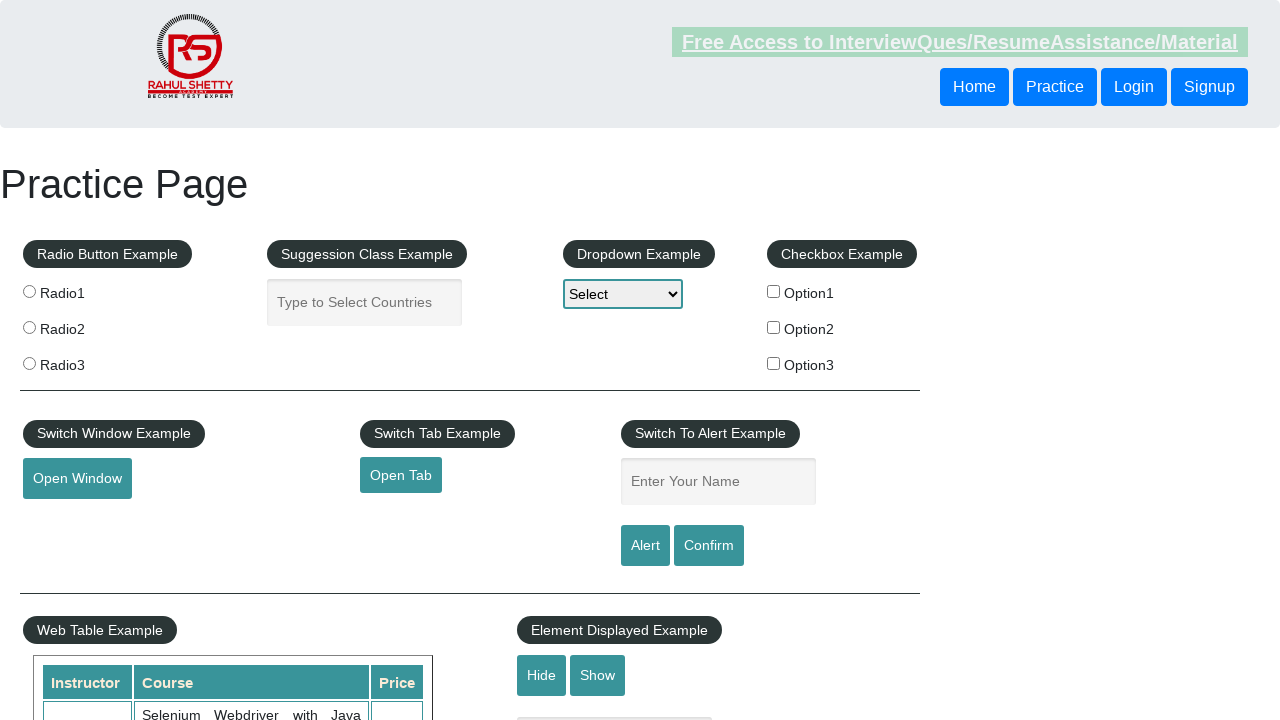

Retrieved page source content
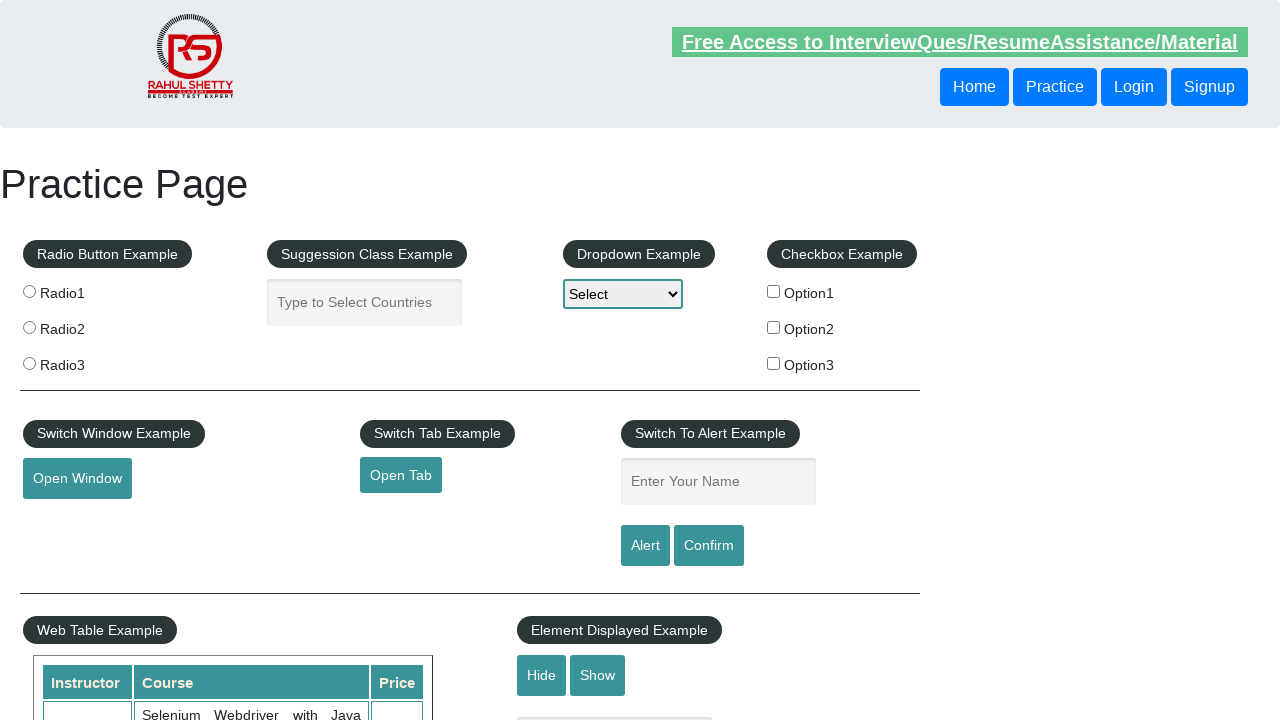

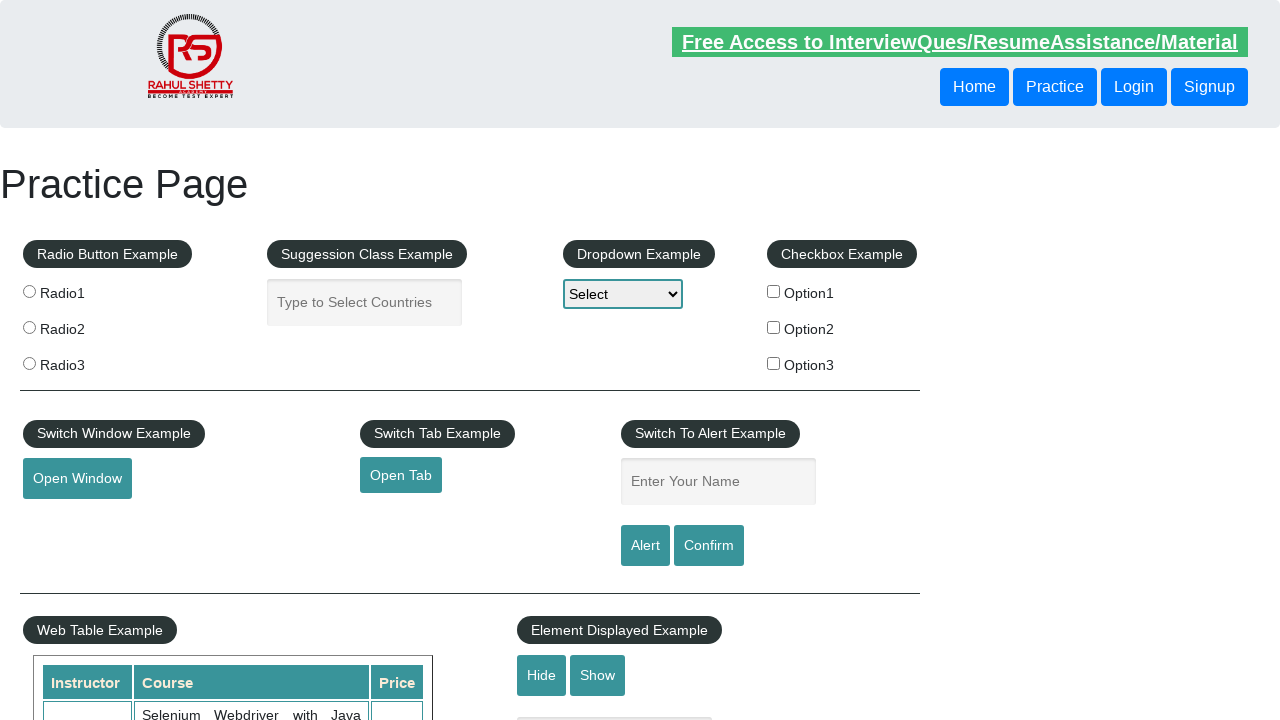